Tests JavaScript alert and confirm dialog handling by entering a name, triggering an alert, accepting it, then triggering a confirm dialog and dismissing it.

Starting URL: https://rahulshettyacademy.com/AutomationPractice/

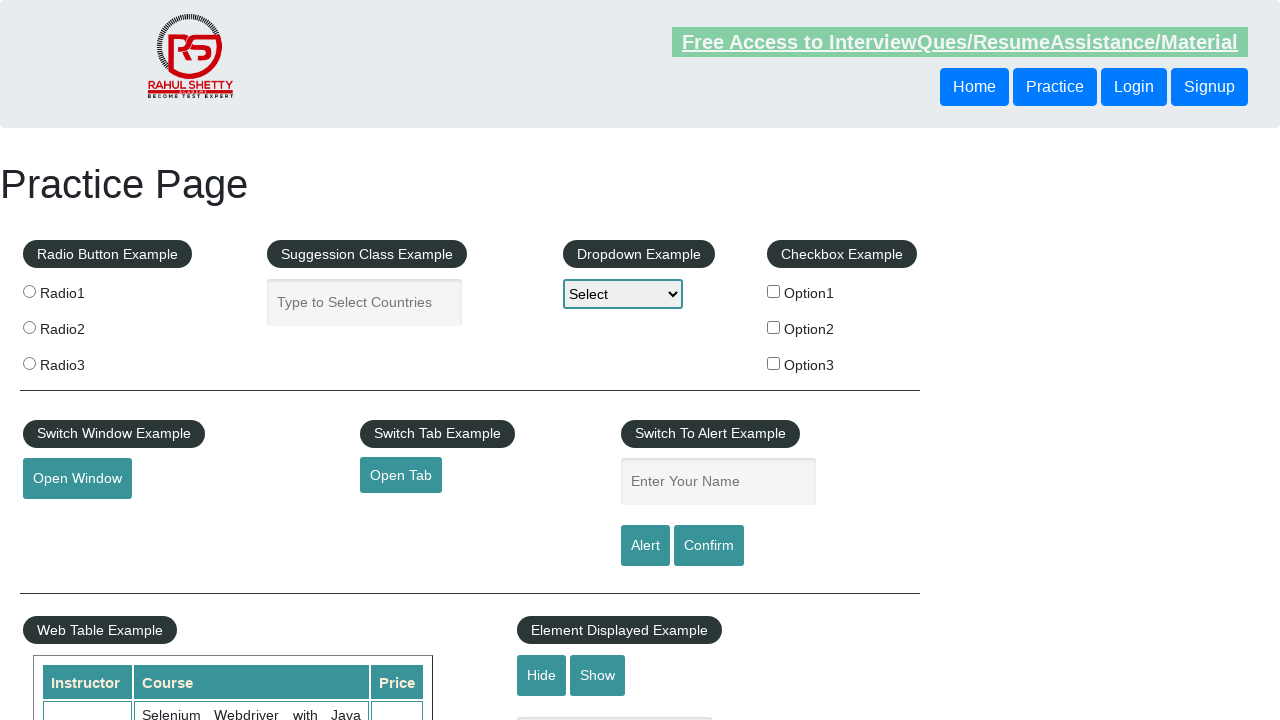

Filled name input field with 'Palazov' on input#name
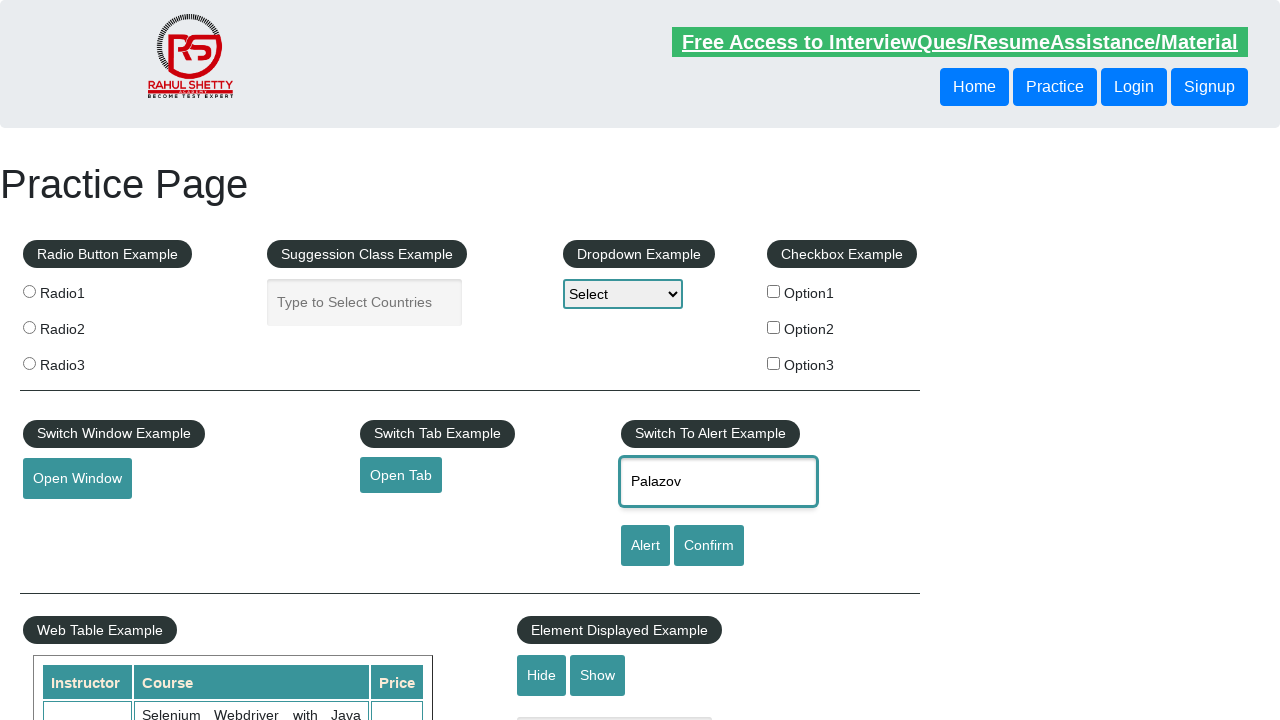

Clicked alert button to trigger JavaScript alert dialog at (645, 546) on #alertbtn
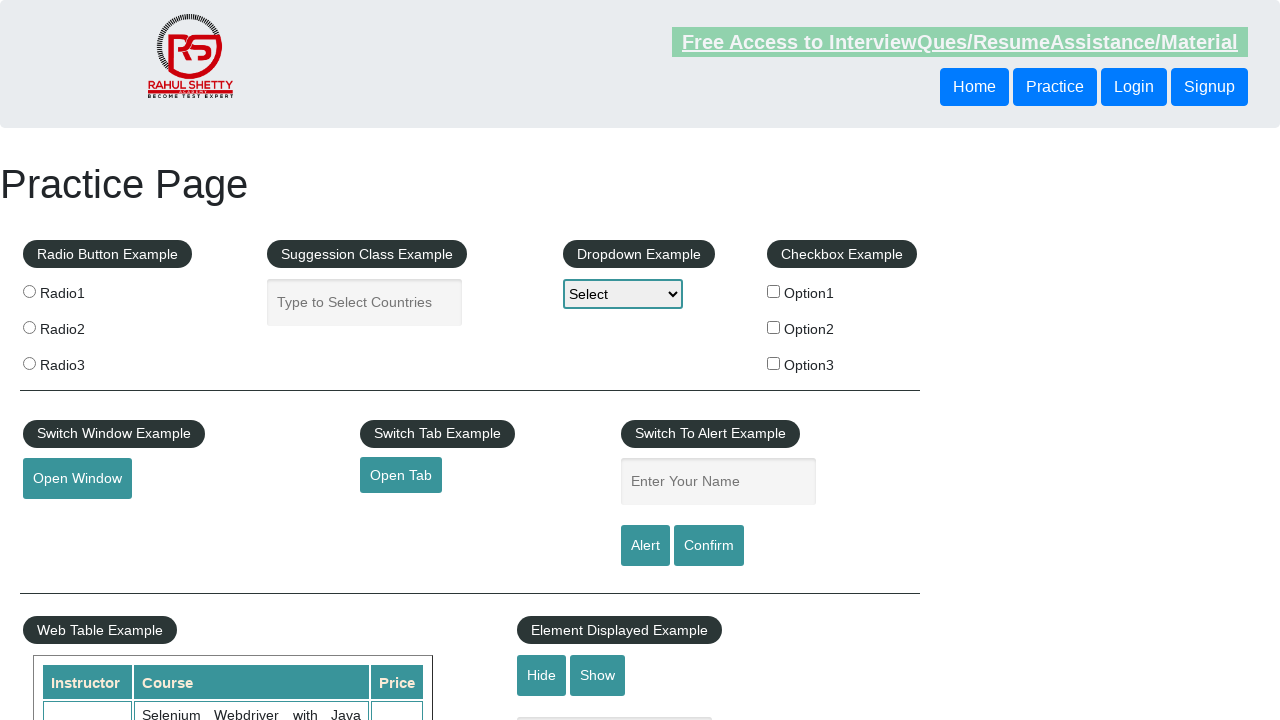

Waited for alert dialog to be processed
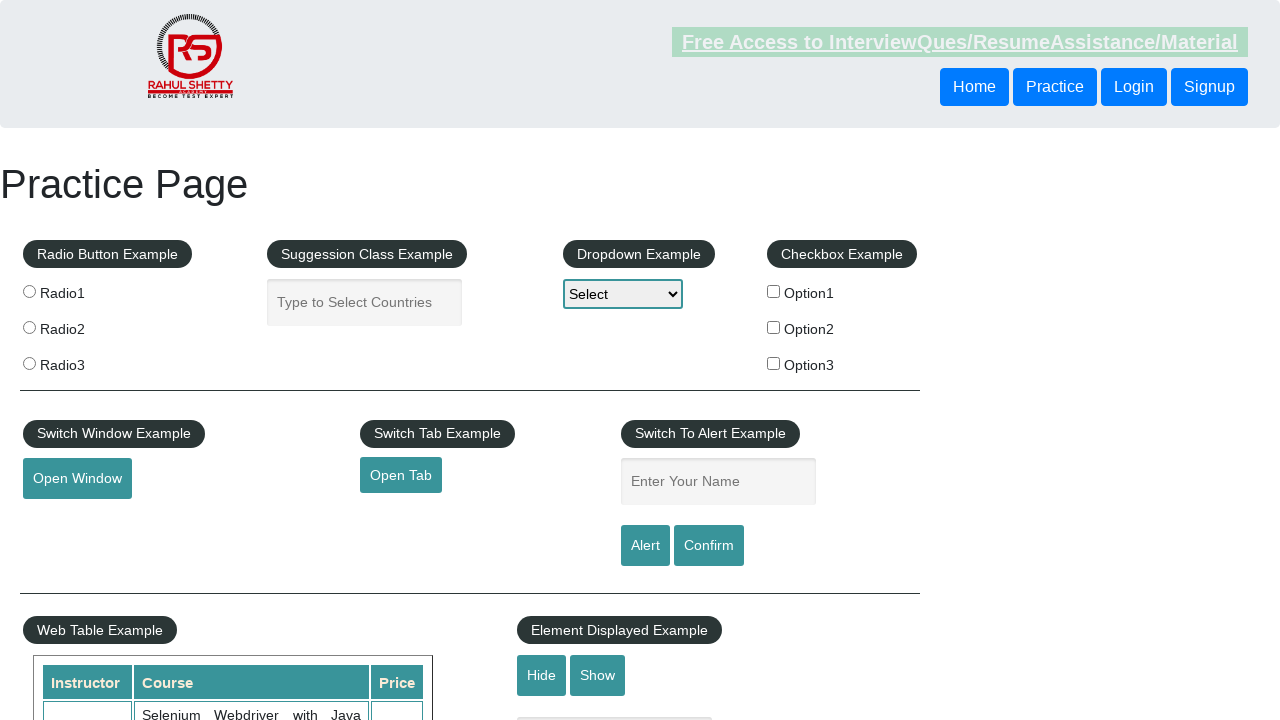

Clicked confirm button to trigger confirm dialog at (709, 546) on #confirmbtn
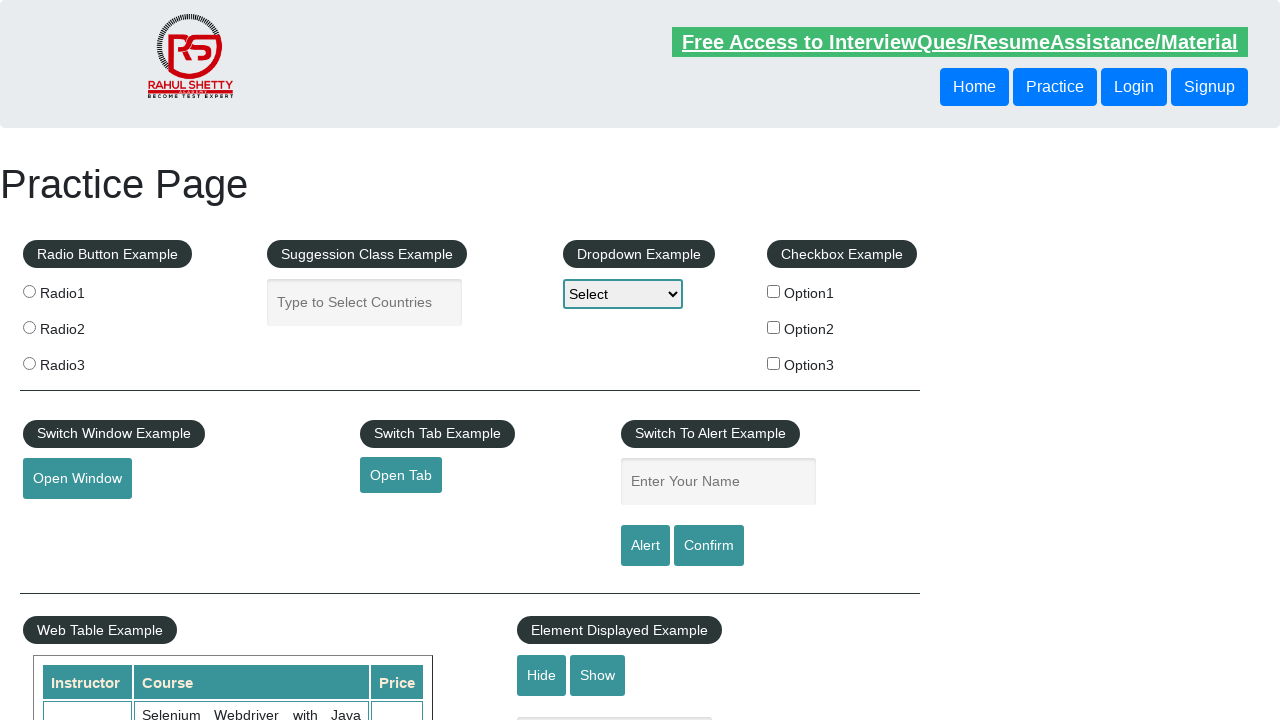

Waited for confirm dialog to be processed and dismissed
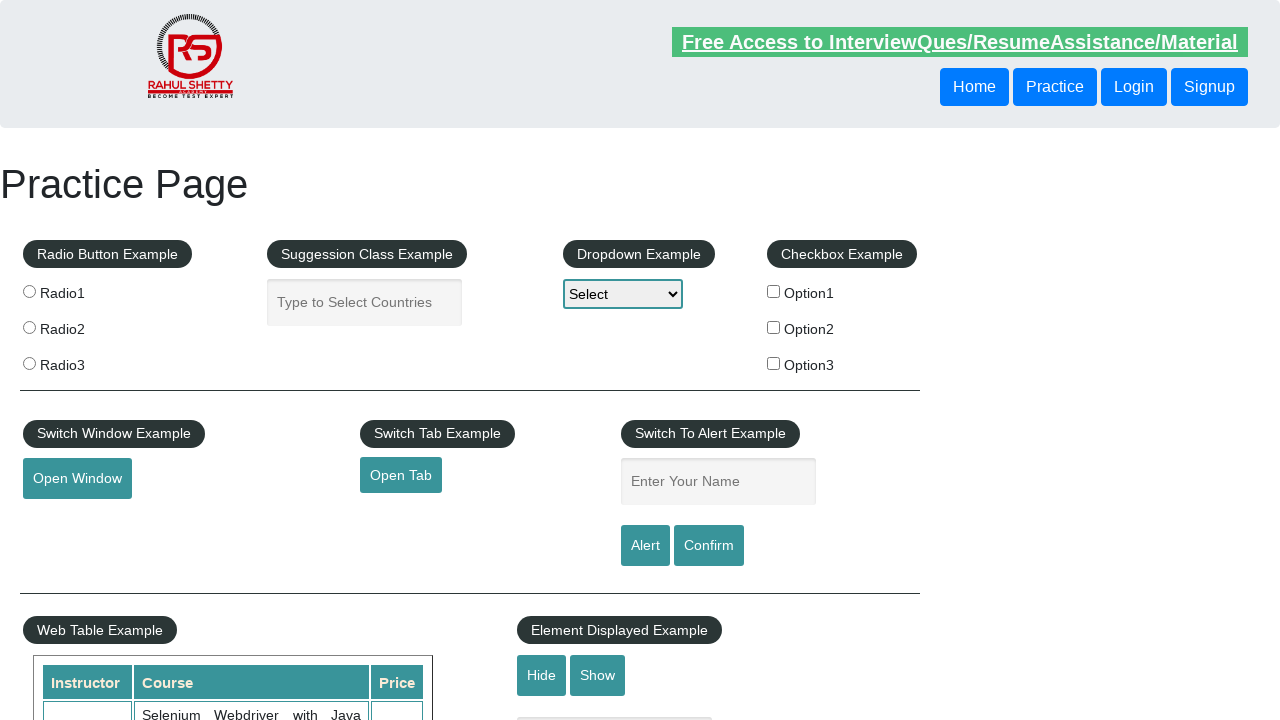

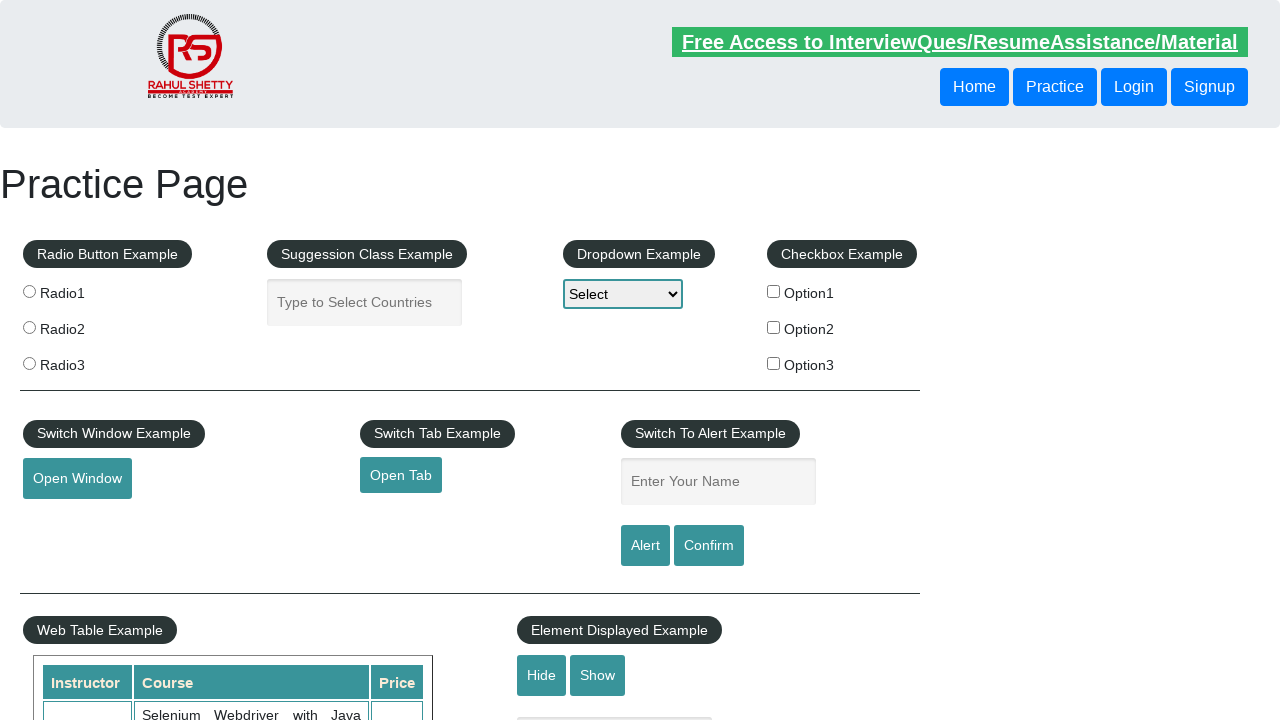